Tests Bootstrap dropdown functionality by clicking on dropdown menus and selecting options from them

Starting URL: https://www.w3schools.com/bootstrap/bootstrap_dropdowns.asp

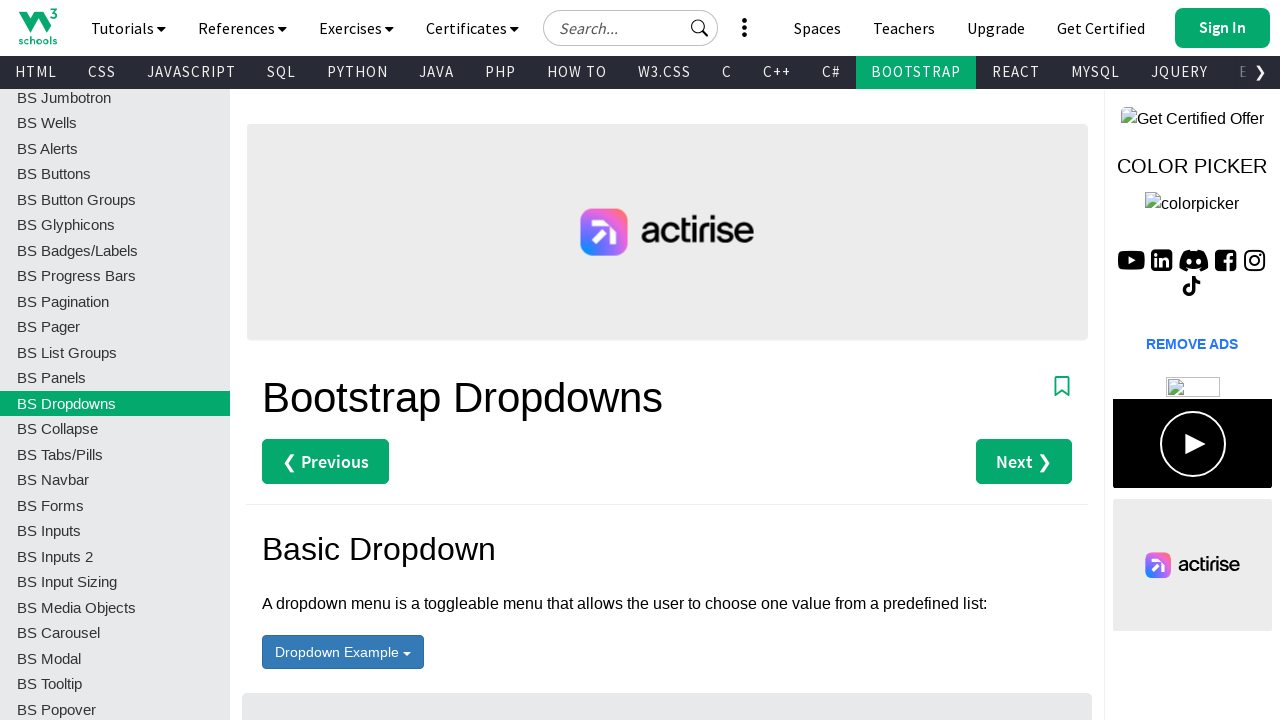

Clicked first dropdown menu (#menu1) at (343, 652) on #menu1
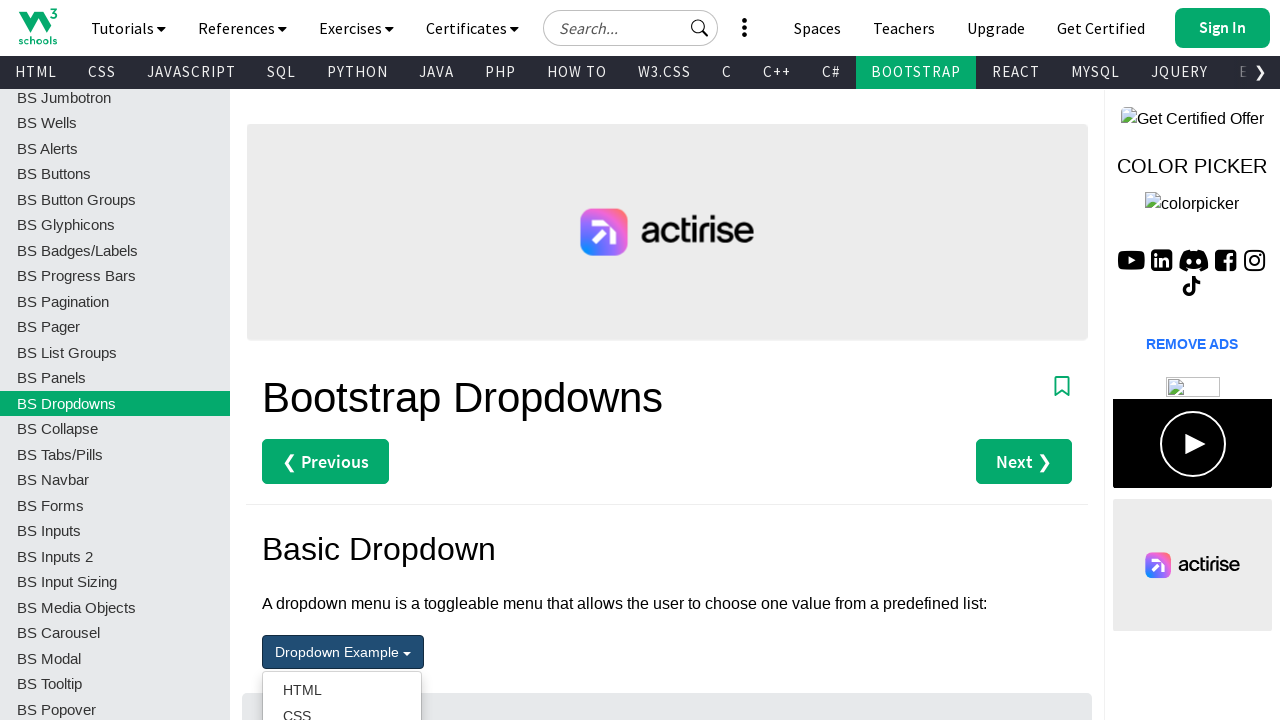

Selected HTML option from first dropdown at (342, 690) on (//ul[@class='dropdown-menu test']//a[text()='HTML'])[1]
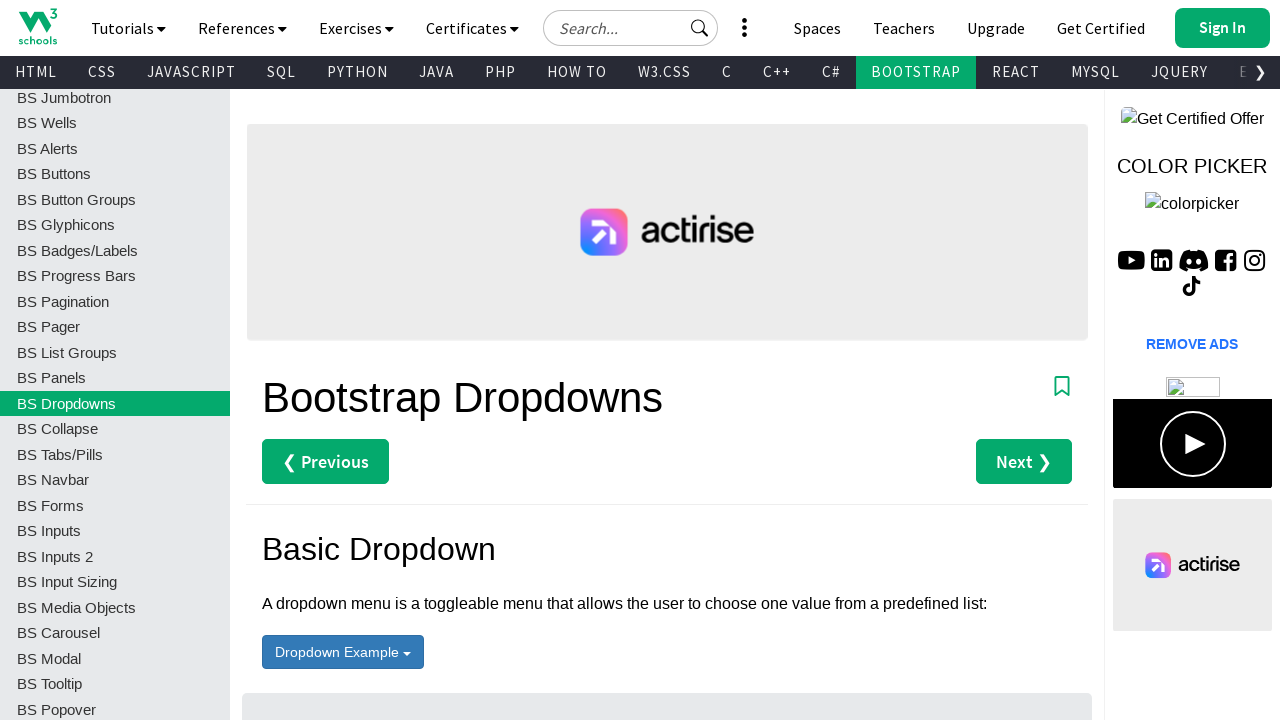

Clicked second dropdown menu (#menu2) at (368, 360) on #menu2
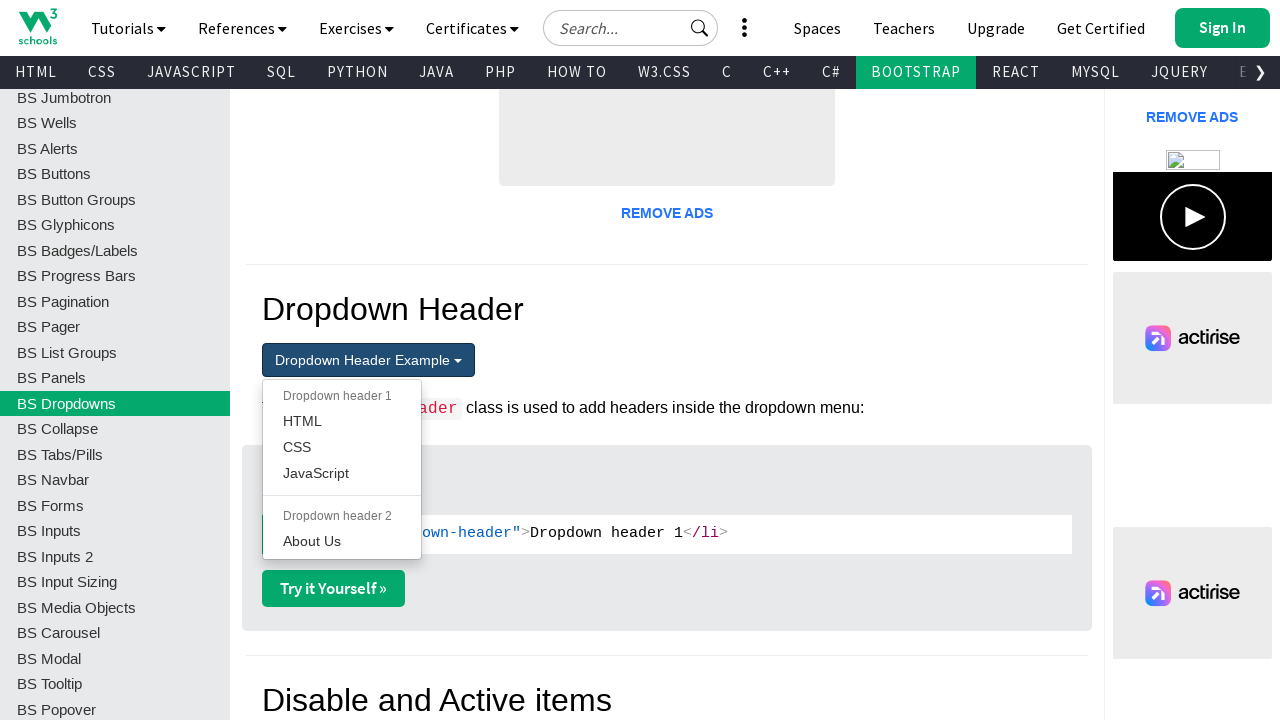

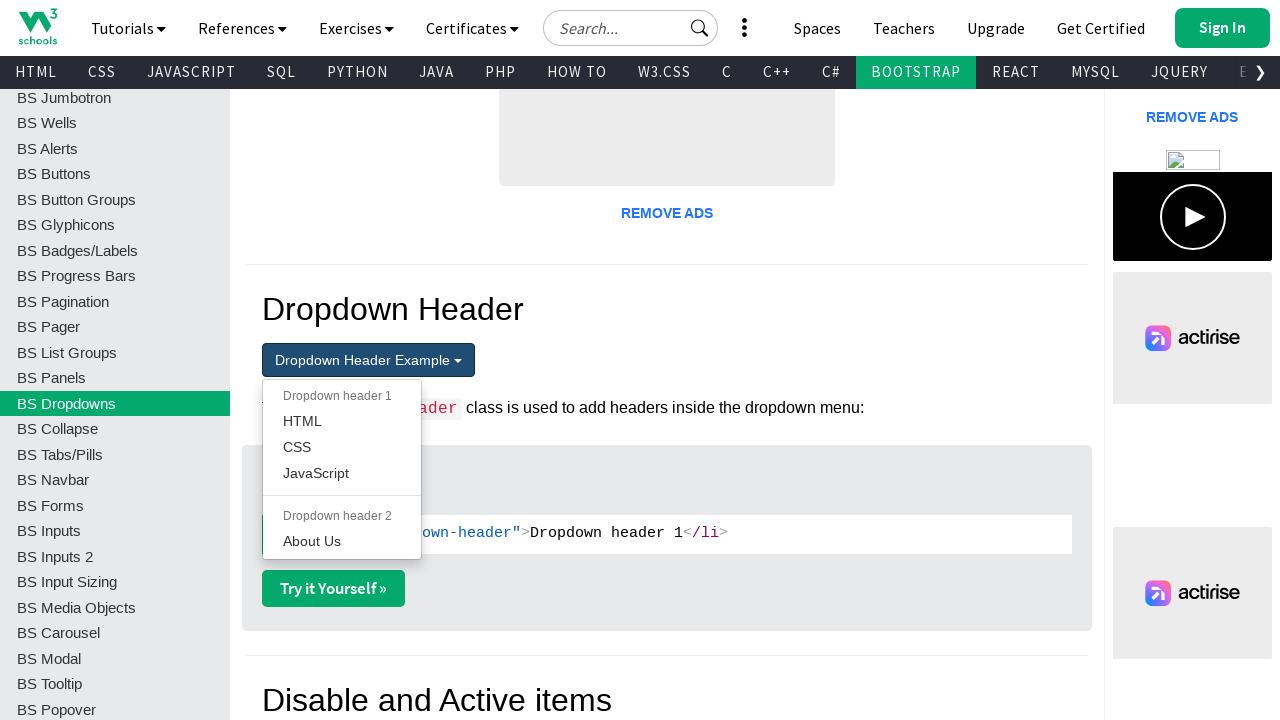